Tests multiple browser windows functionality by clicking a link that opens a new window, switching to the new window, verifying the title, and then switching back to the main window

Starting URL: https://practice.cydeo.com/windows

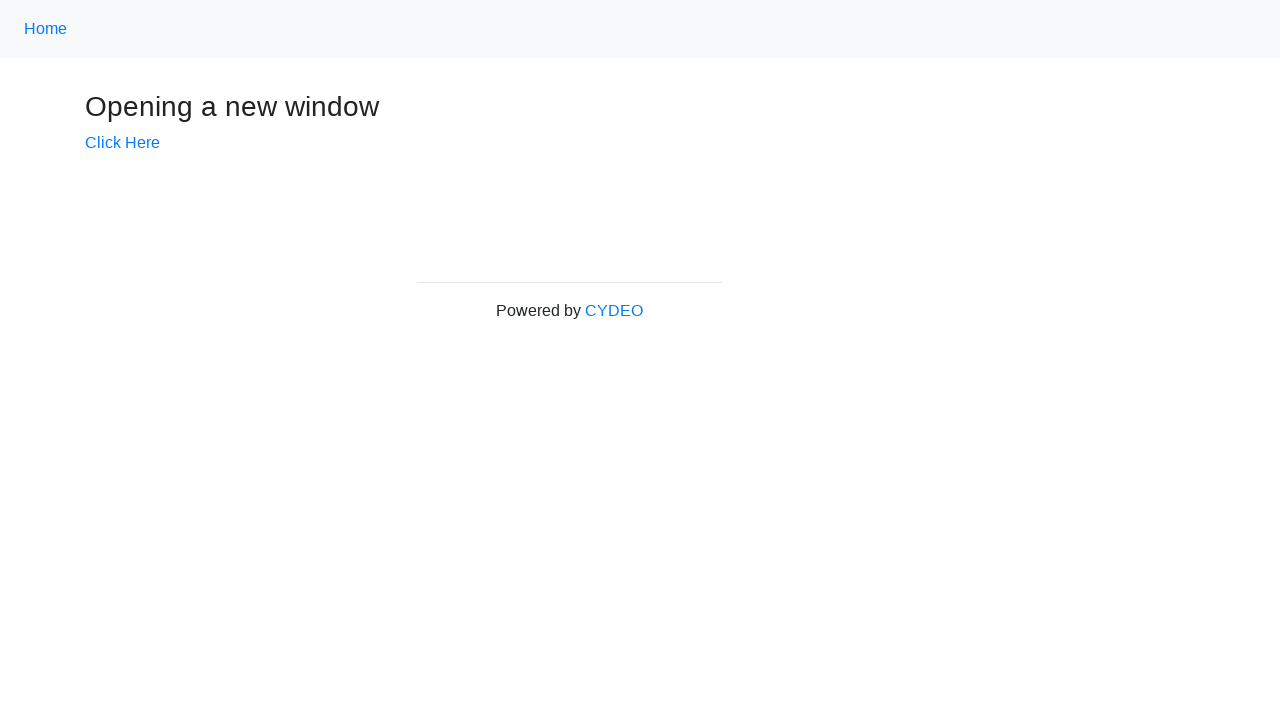

Verified initial page title is 'Windows'
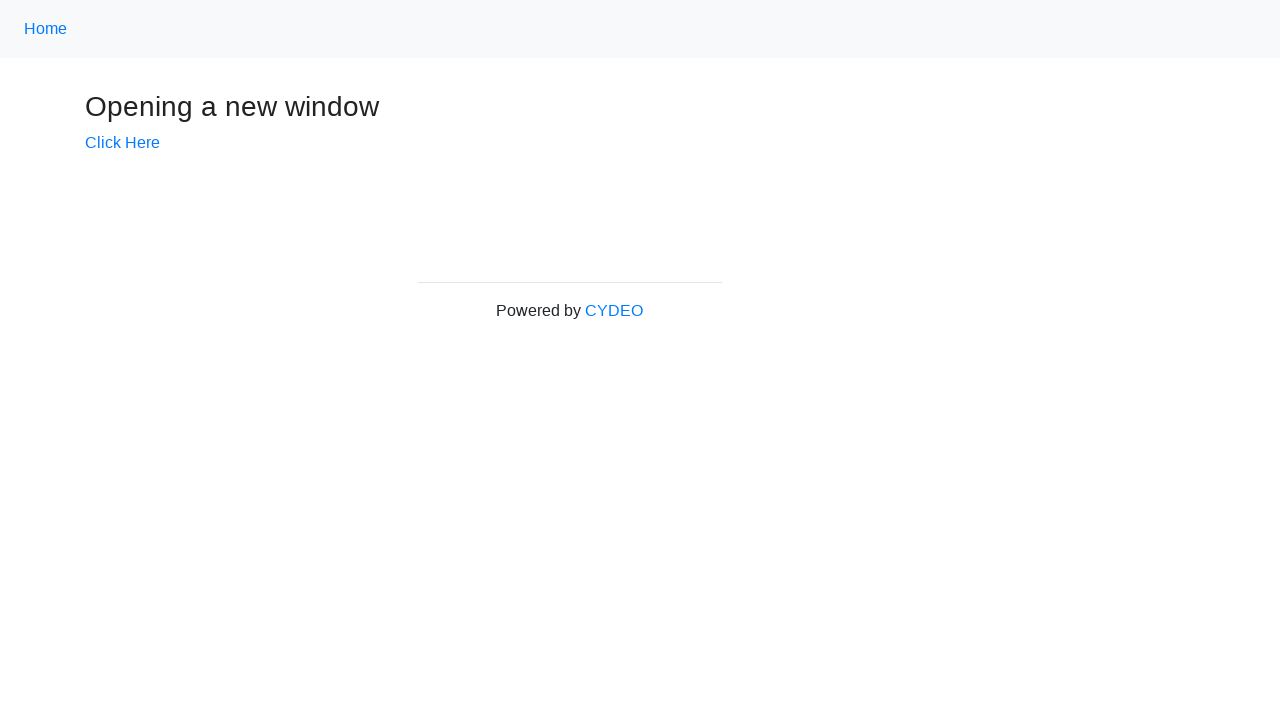

Stored reference to main page
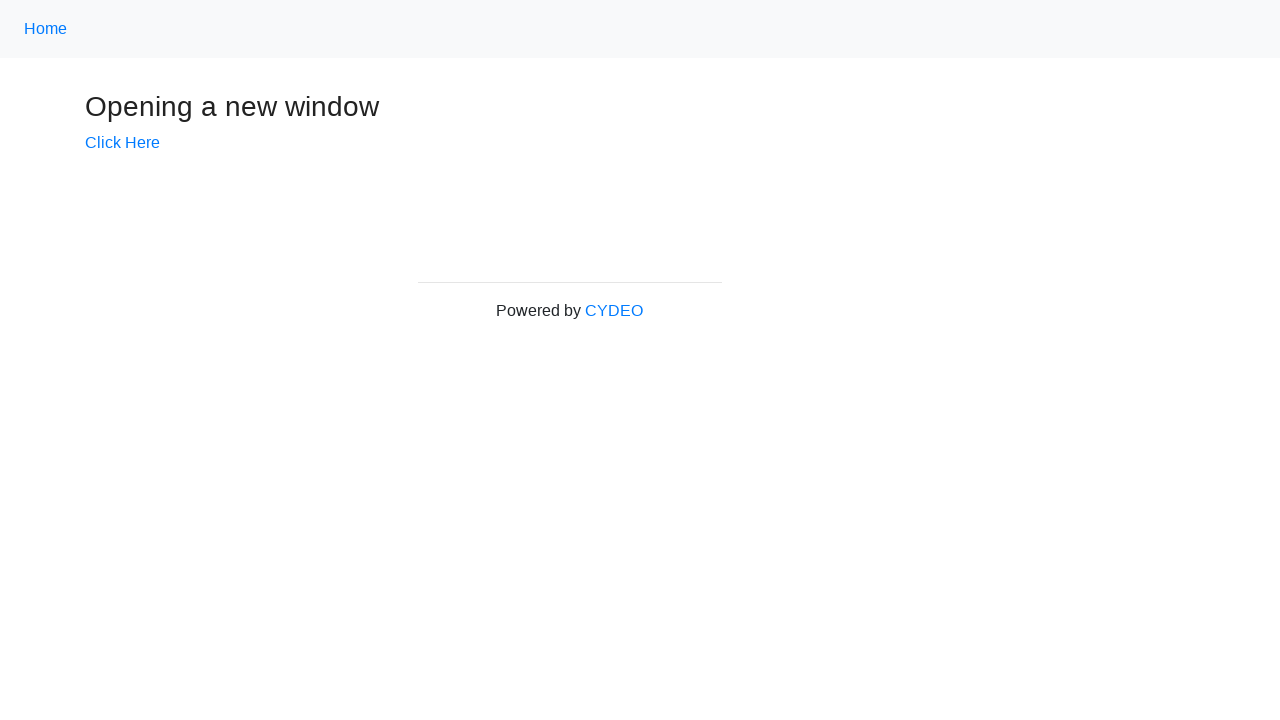

Clicked 'Click Here' link to open new window at (122, 143) on text=Click Here
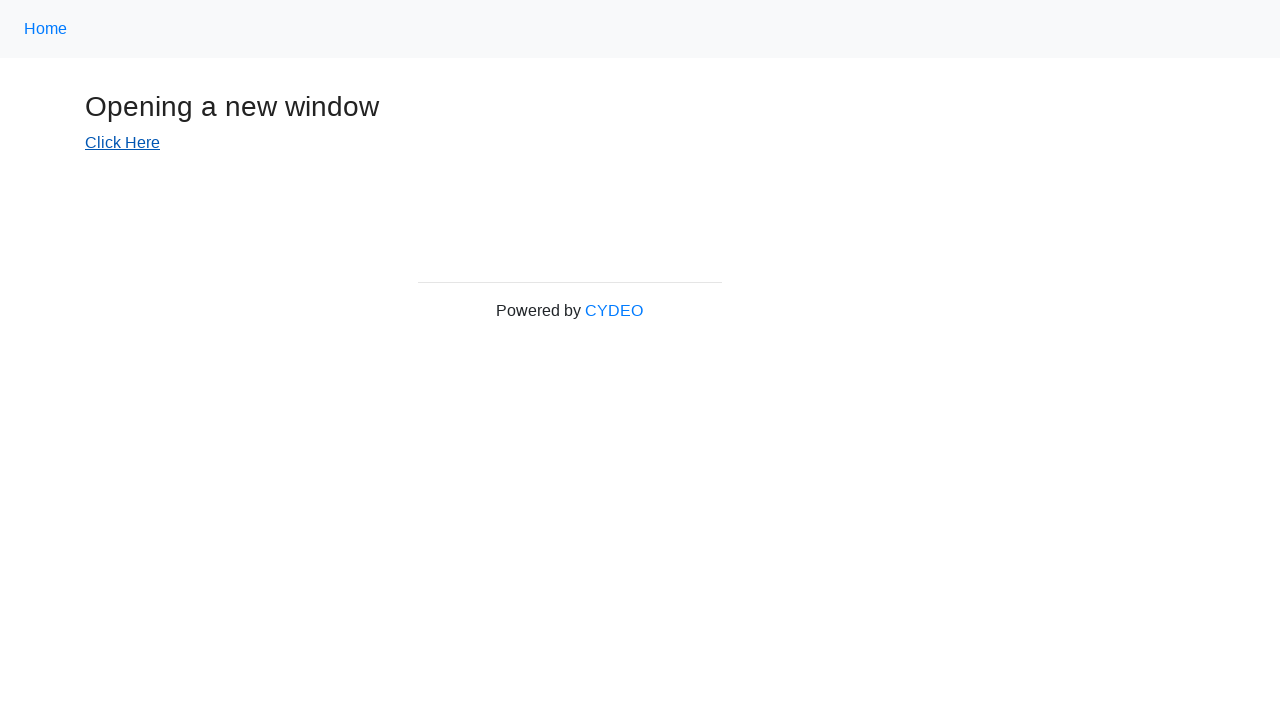

Captured reference to newly opened window
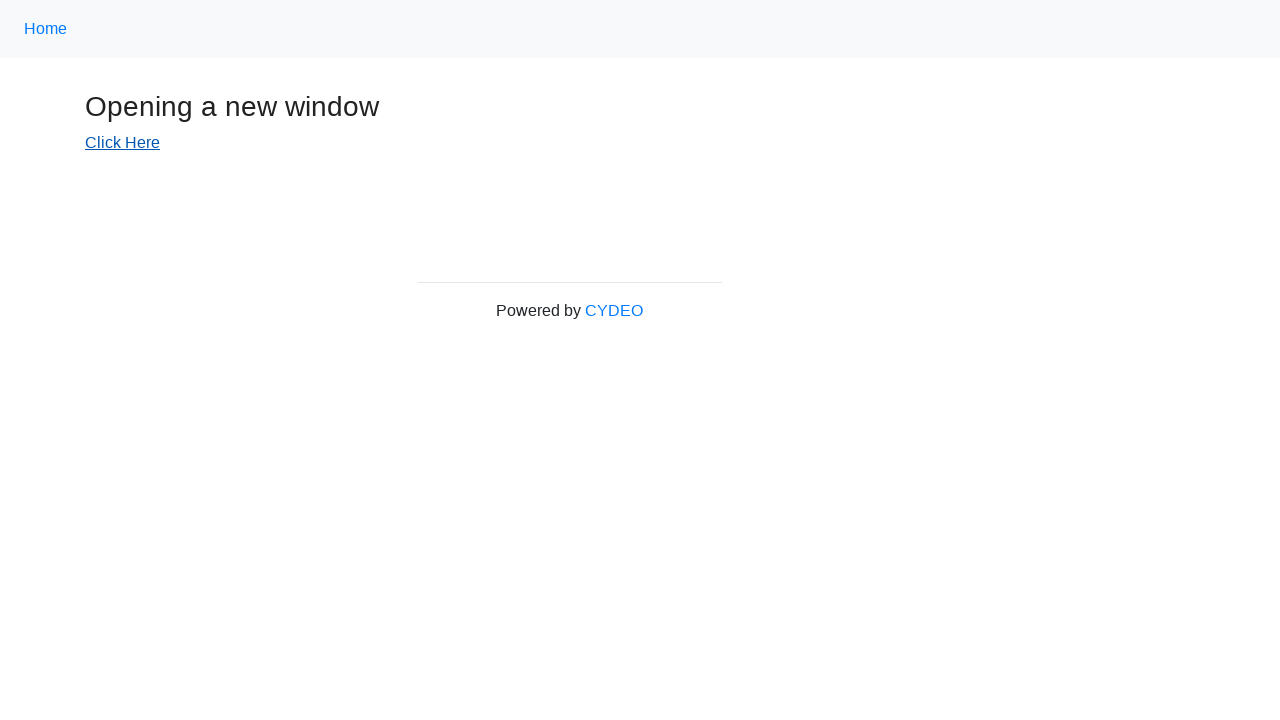

Waited for new window to fully load
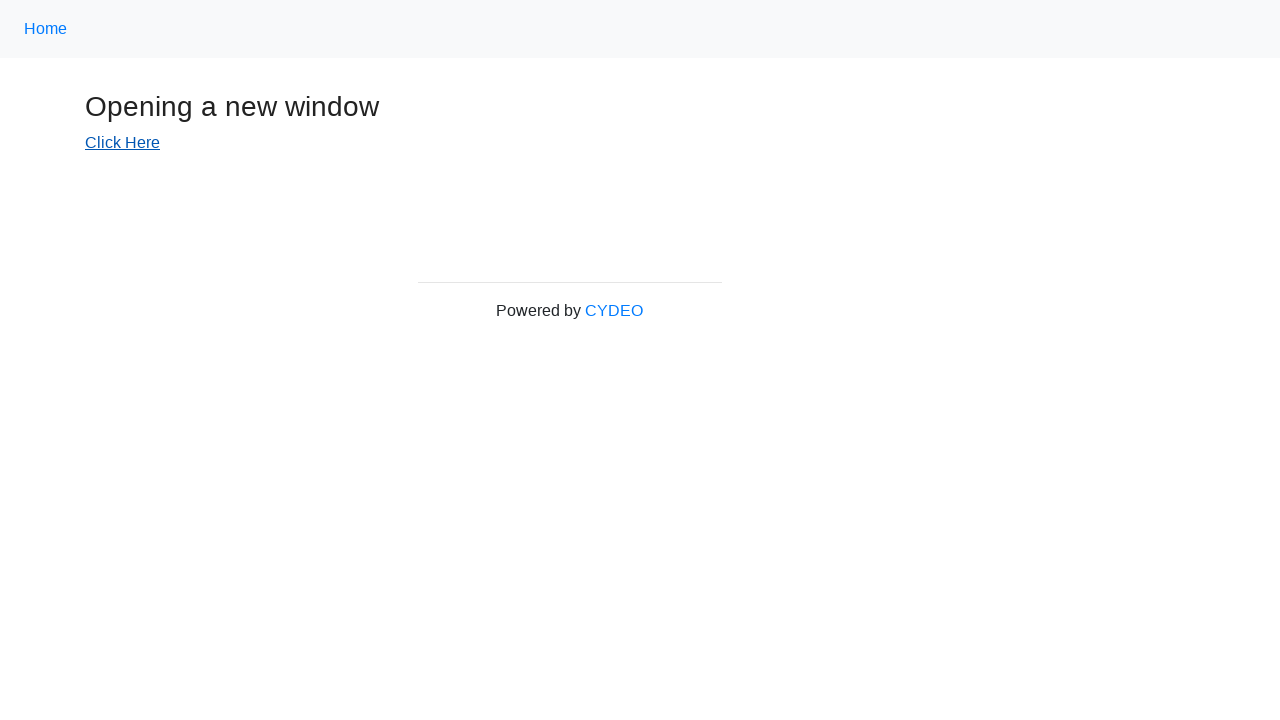

Verified new window title is 'New Window'
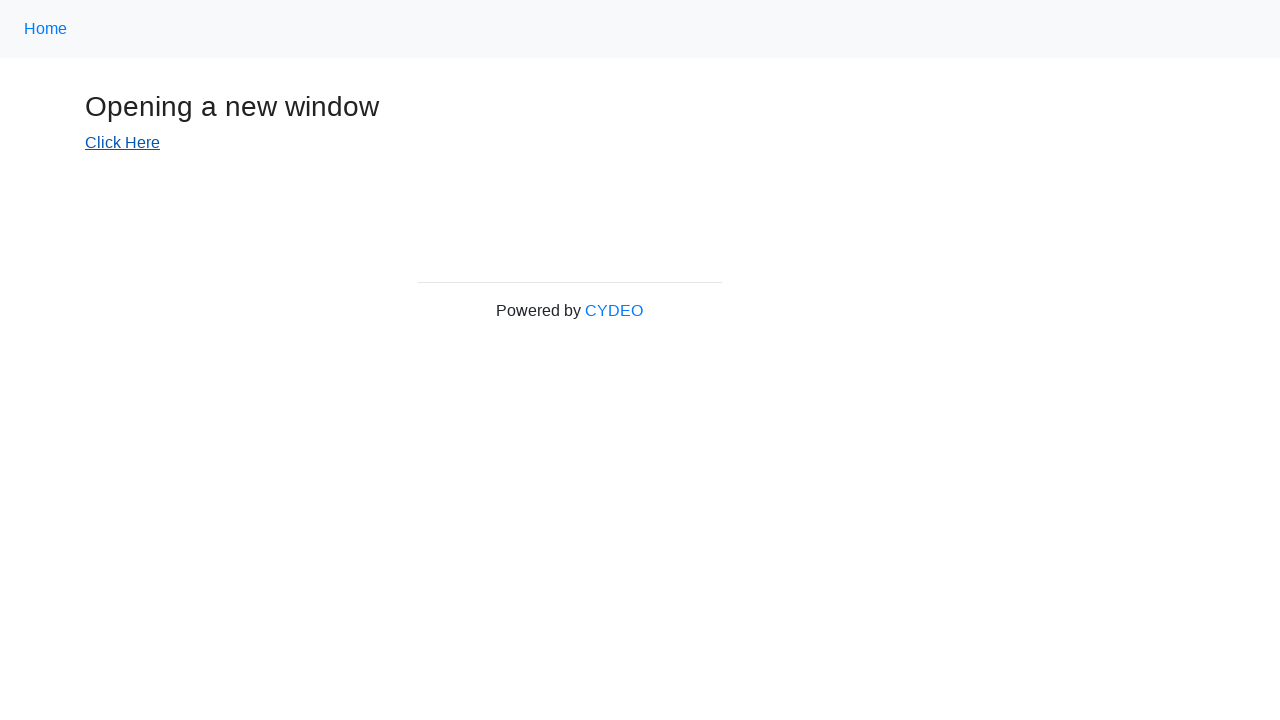

Switched back to main window by bringing it to front
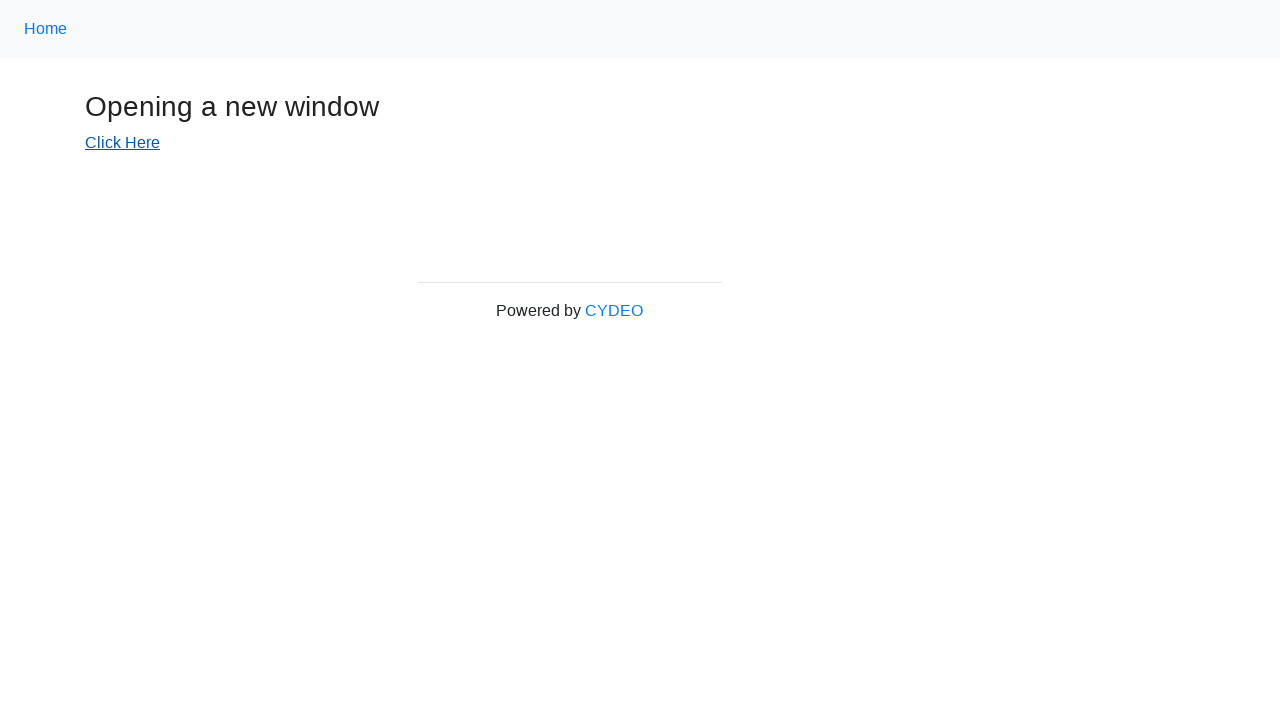

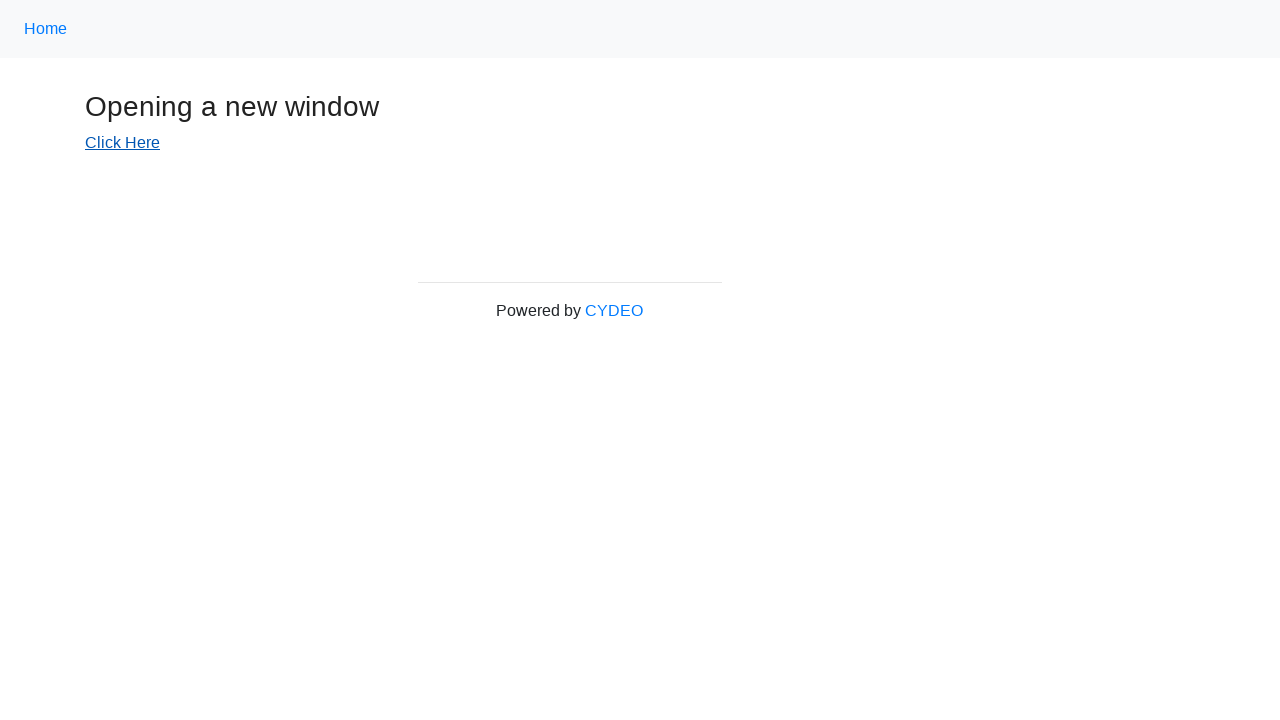